Navigates to NDTV homepage and verifies that links are present on the page

Starting URL: https://www.ndtv.com

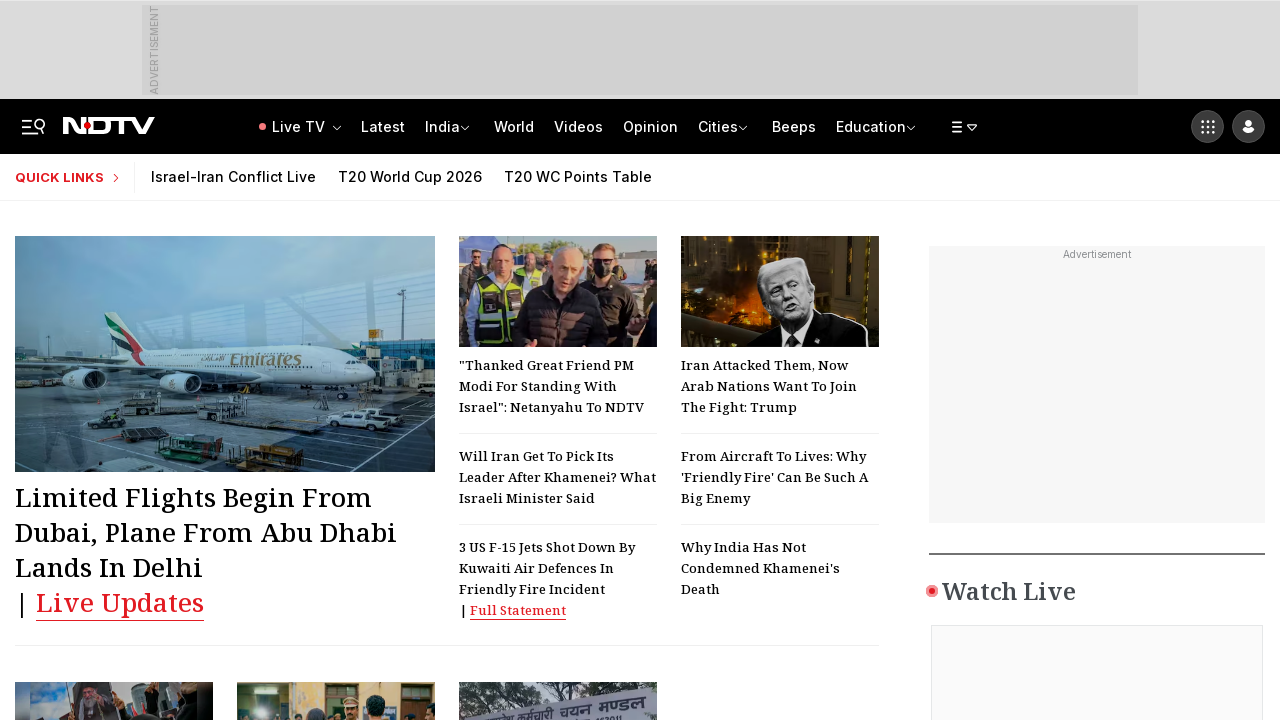

Waited for links to be present on NDTV homepage
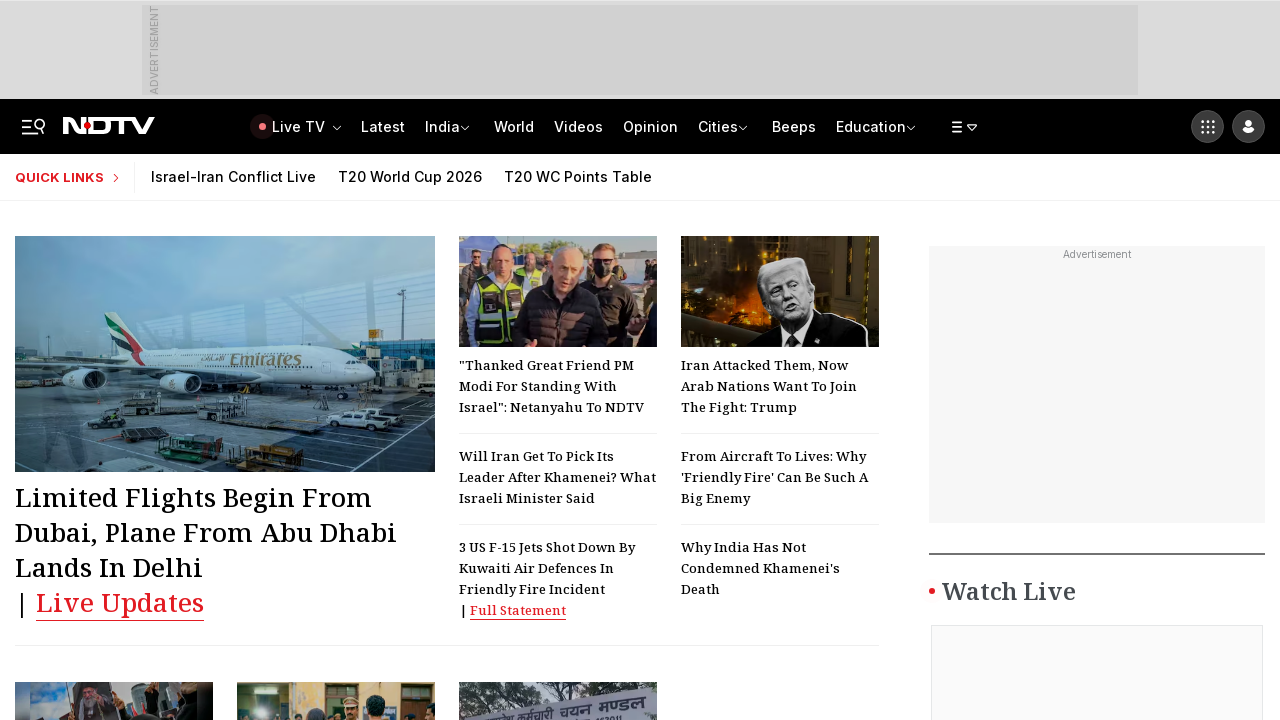

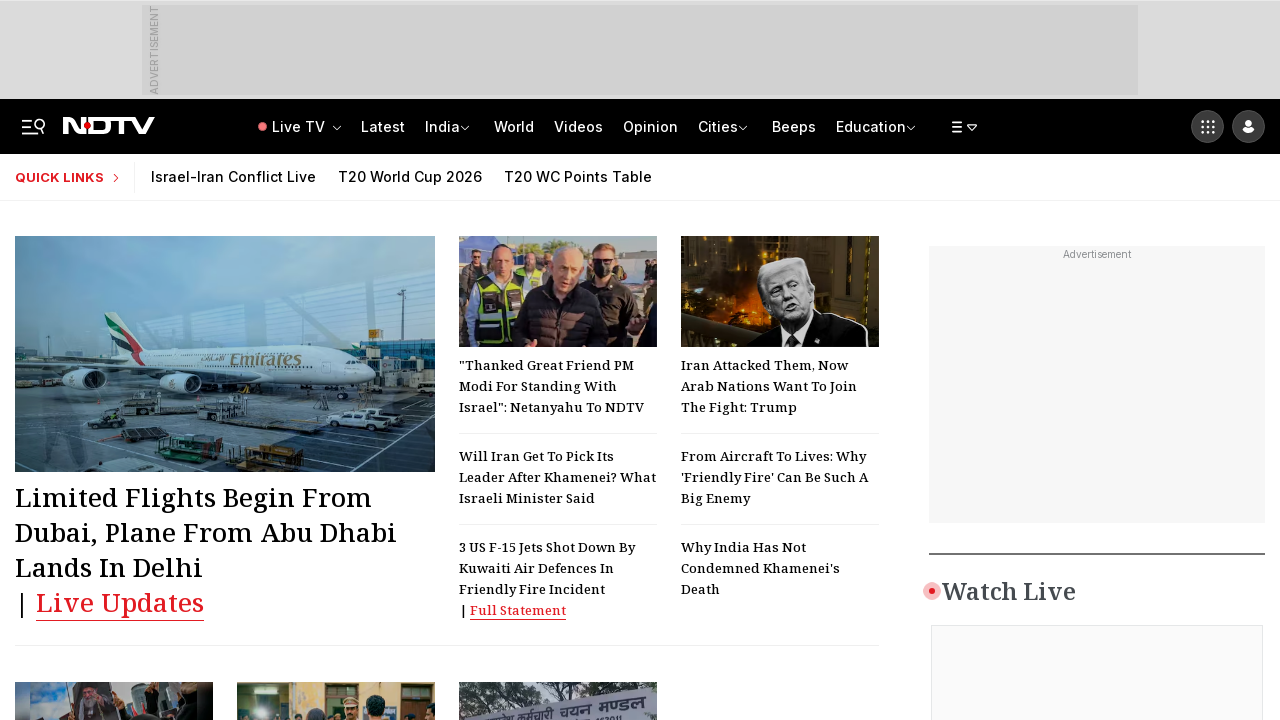